Tests flight booking form functionality by selecting origin and destination airports, choosing one-way trip, adding passengers, selecting currency, and clicking search for flights.

Starting URL: https://rahulshettyacademy.com/dropdownsPractise/

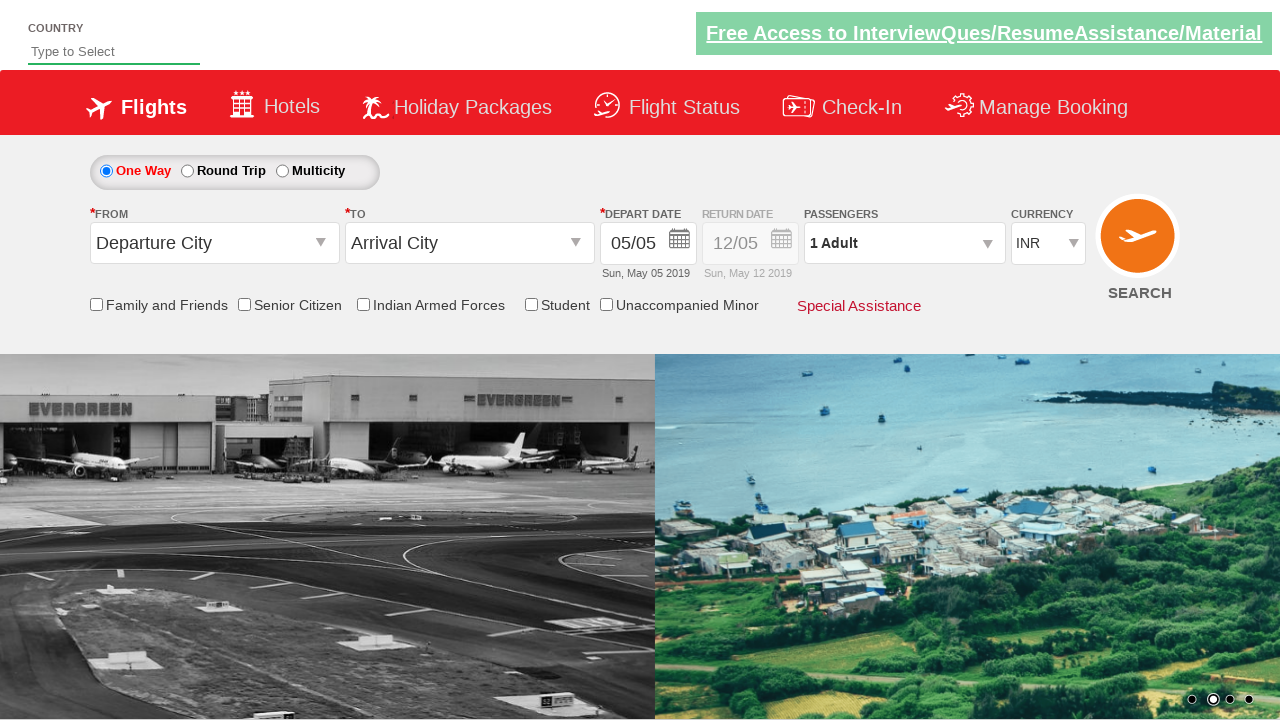

Clicked on origin station dropdown at (214, 243) on #ctl00_mainContent_ddl_originStation1_CTXT
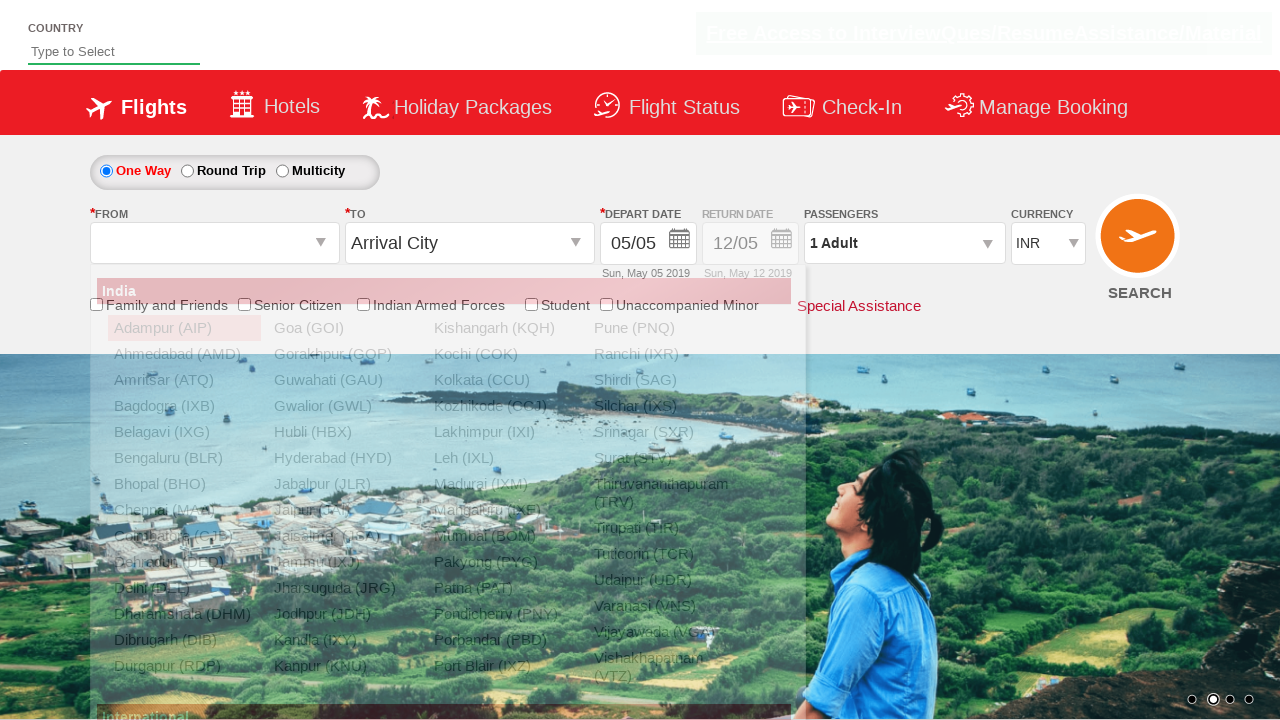

Selected Visakhapatnam (VTZ) as origin airport at (664, 667) on a[value='VTZ']
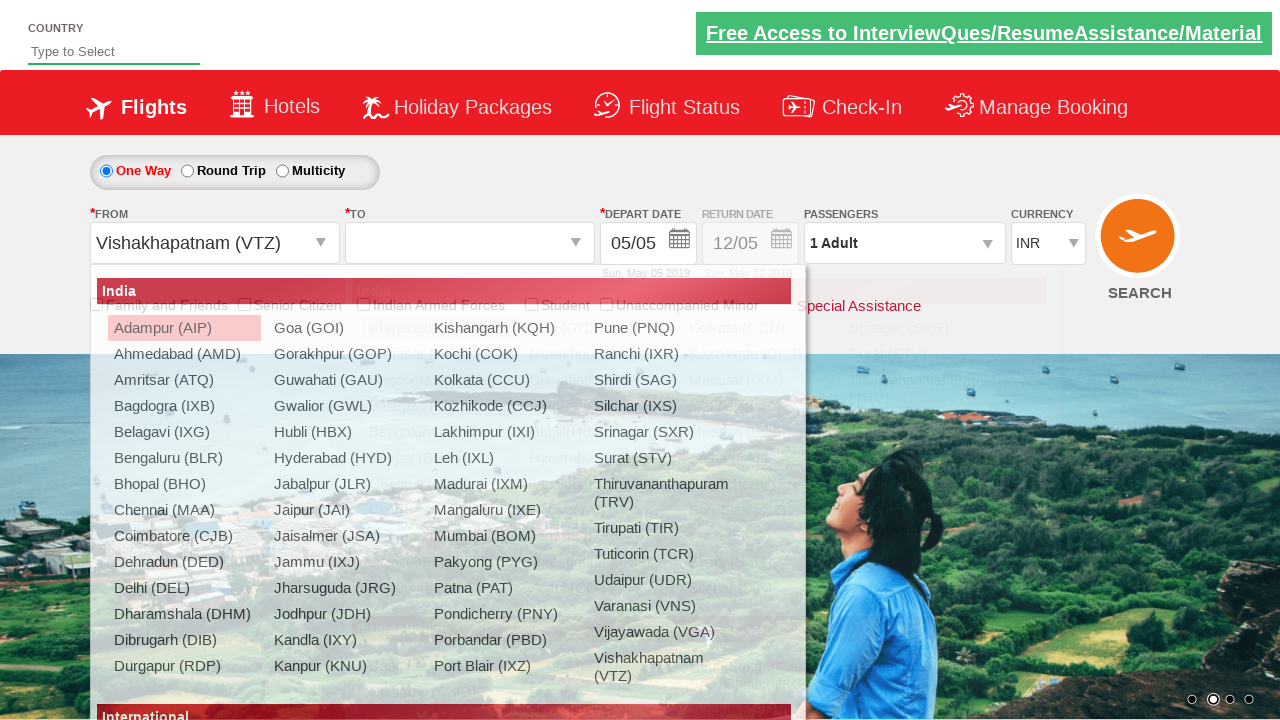

Selected Chennai (MAA) as destination airport at (439, 484) on xpath=//div[@id='glsctl00_mainContent_ddl_destinationStation1_CTNR']//a[@value='
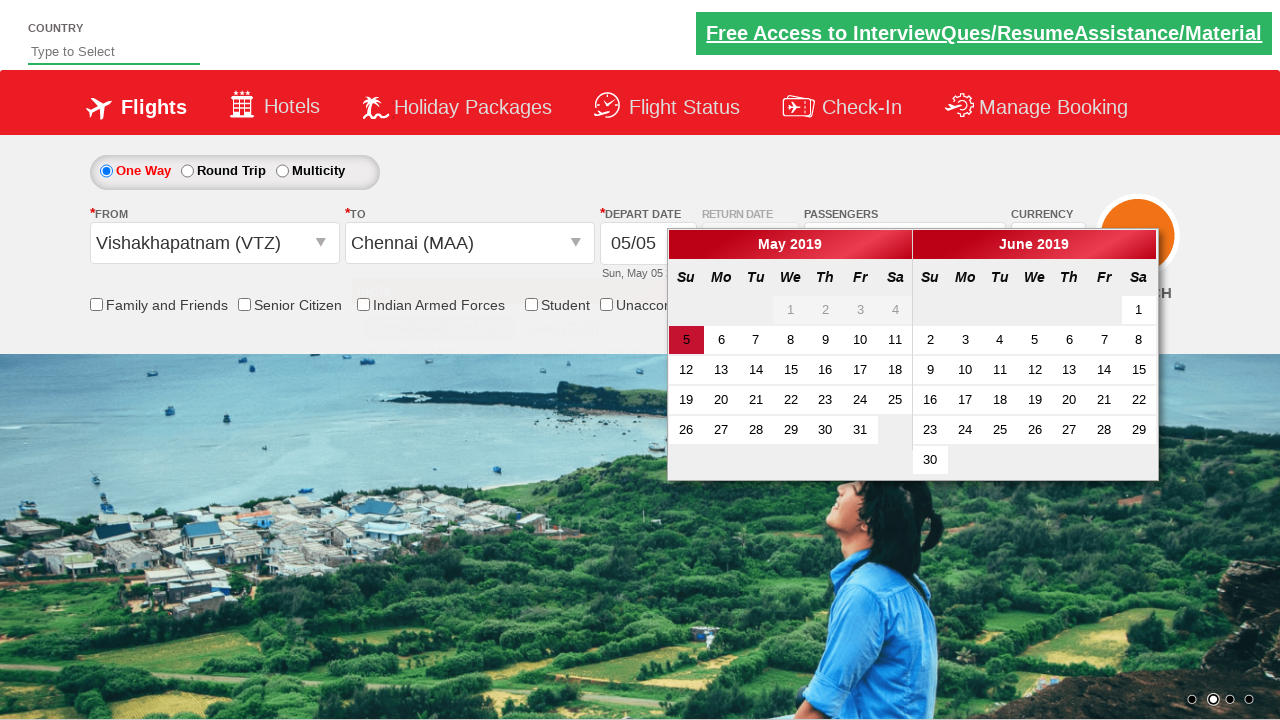

Selected one-way trip option at (106, 171) on #ctl00_mainContent_rbtnl_Trip_0
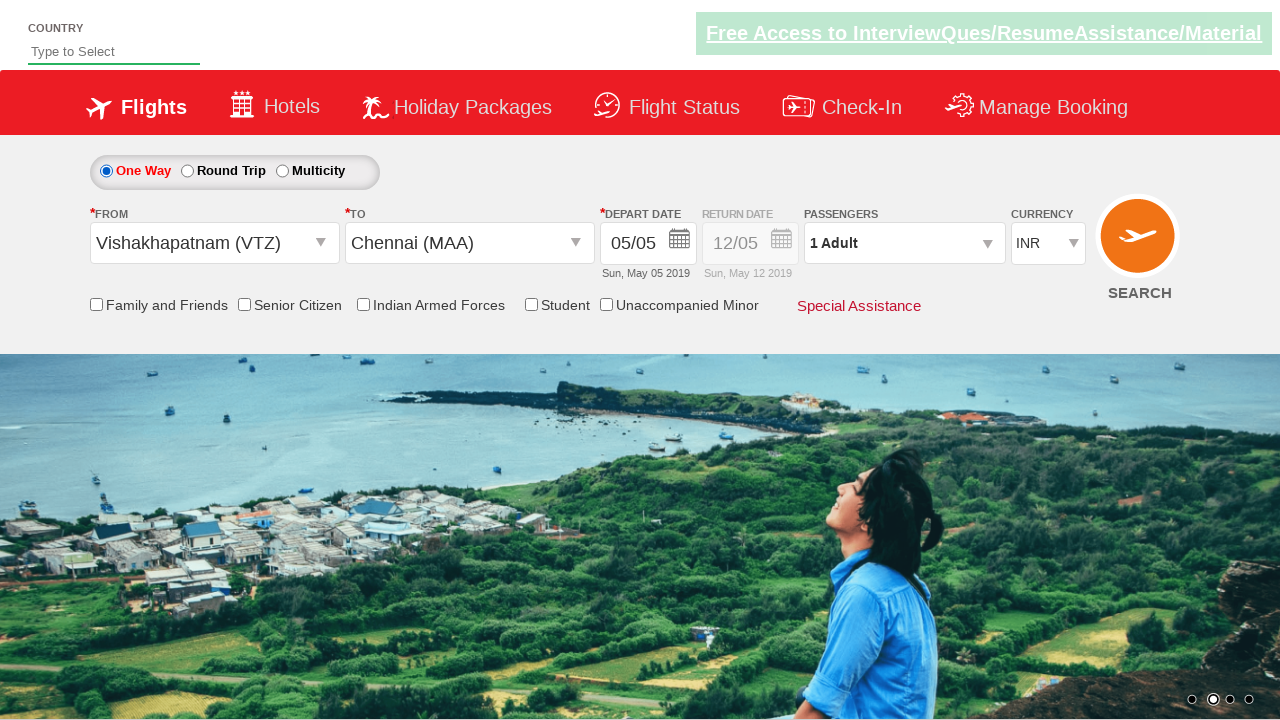

Retrieved return date section style attribute
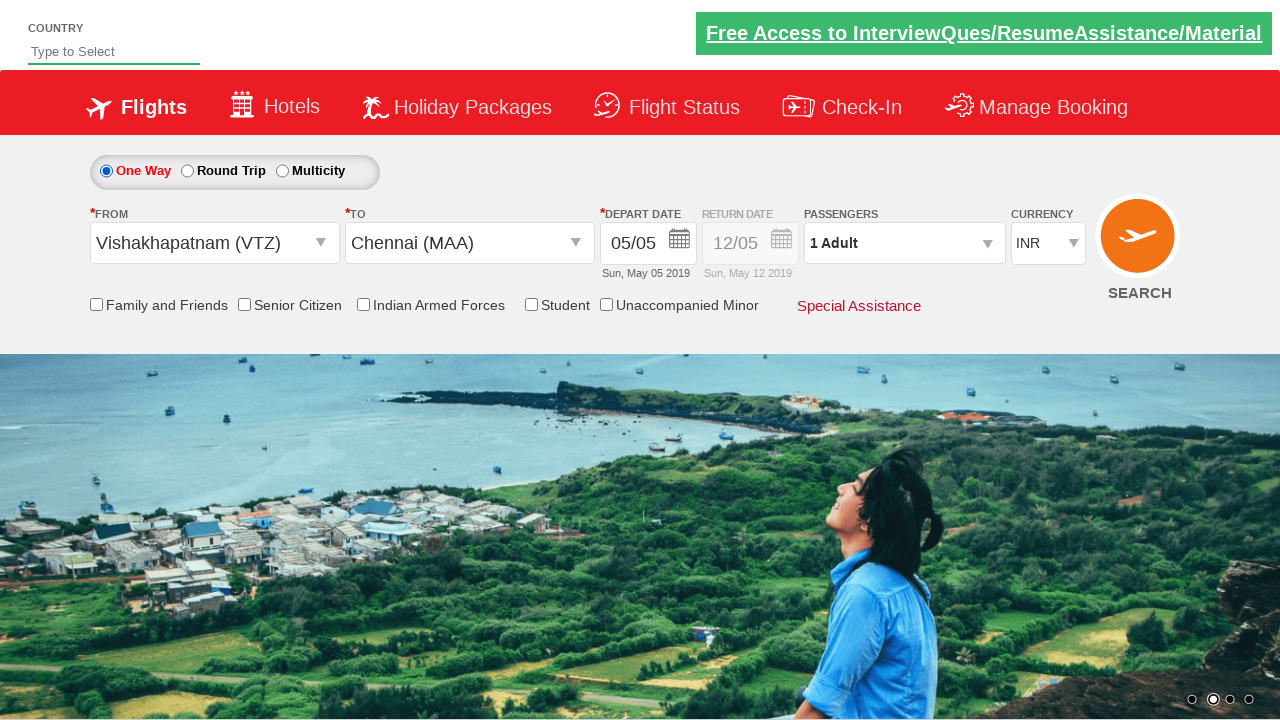

Verified return date section is disabled with opacity 0.5
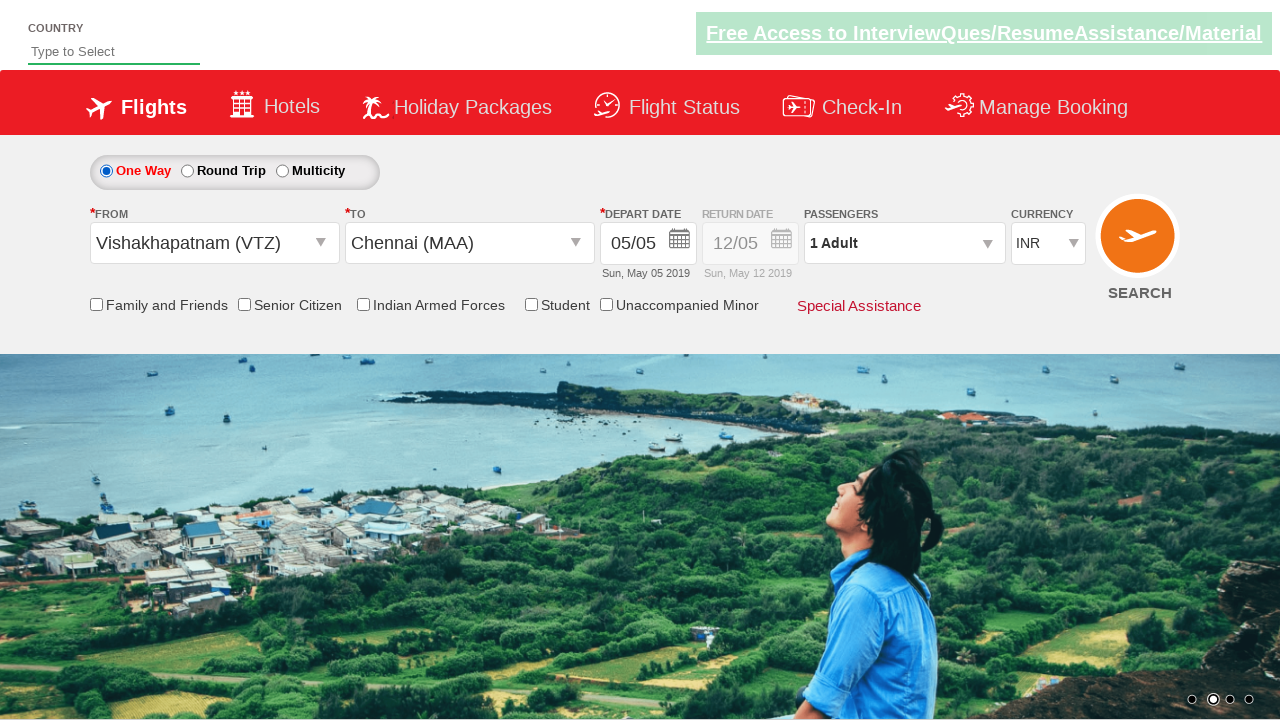

Clicked on passenger info dropdown at (904, 243) on #divpaxinfo
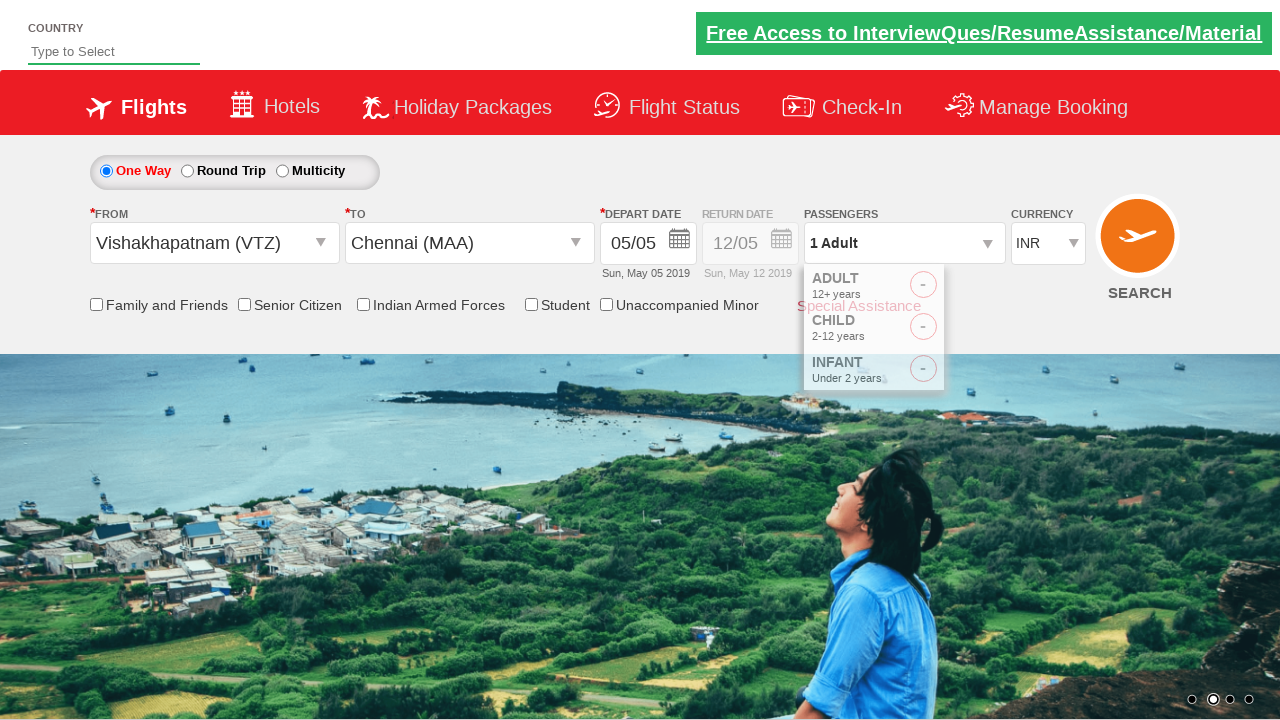

Added adult passenger 1 (total passengers now: 2) at (982, 288) on #hrefIncAdt
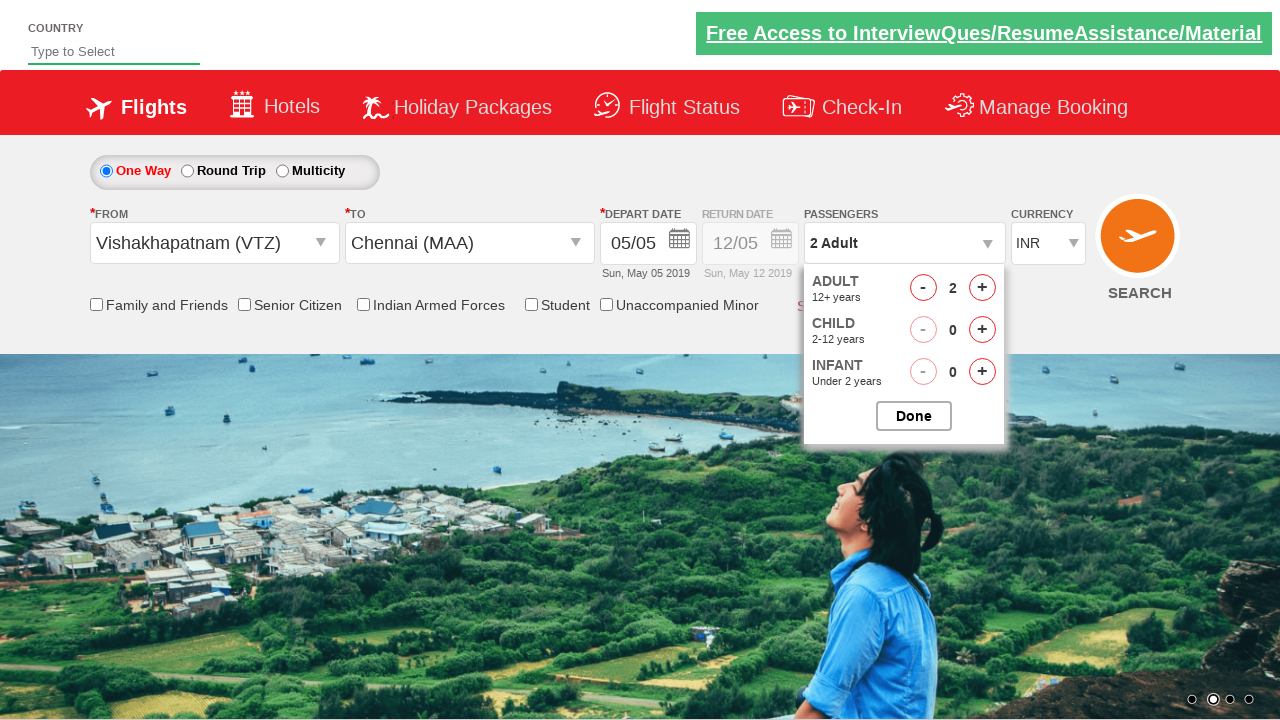

Added adult passenger 2 (total passengers now: 3) at (982, 288) on #hrefIncAdt
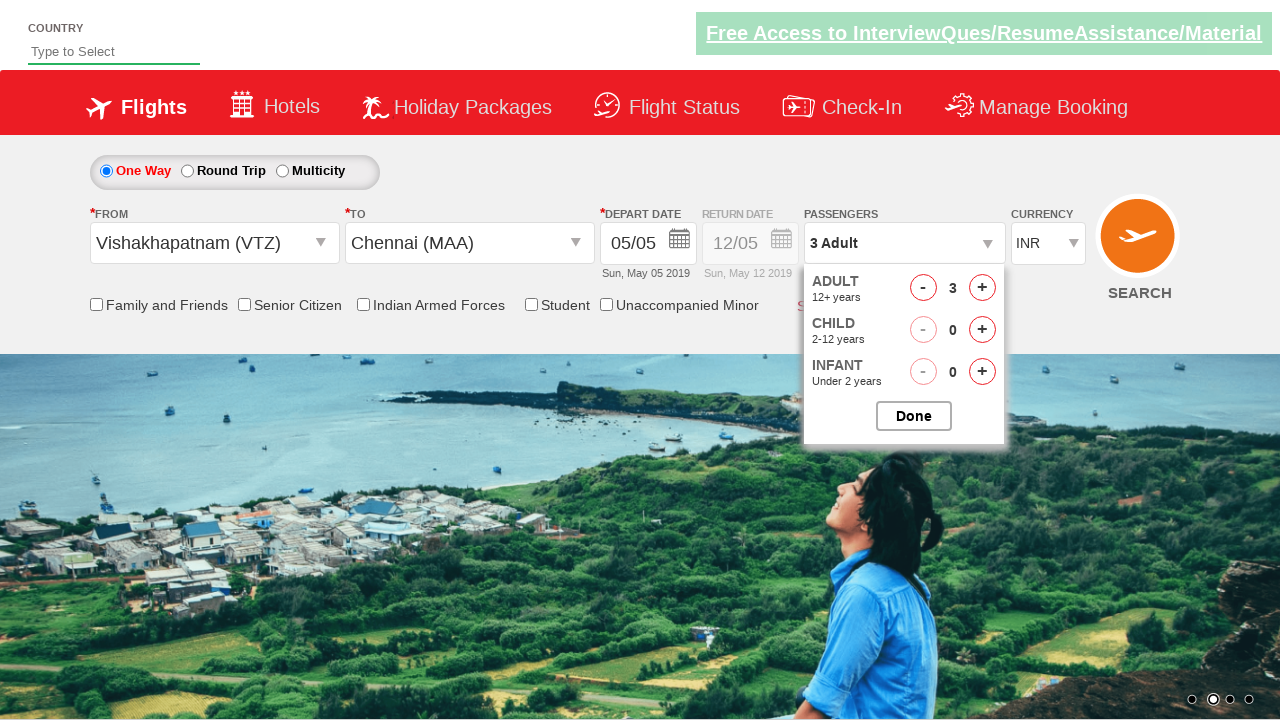

Added adult passenger 3 (total passengers now: 4) at (982, 288) on #hrefIncAdt
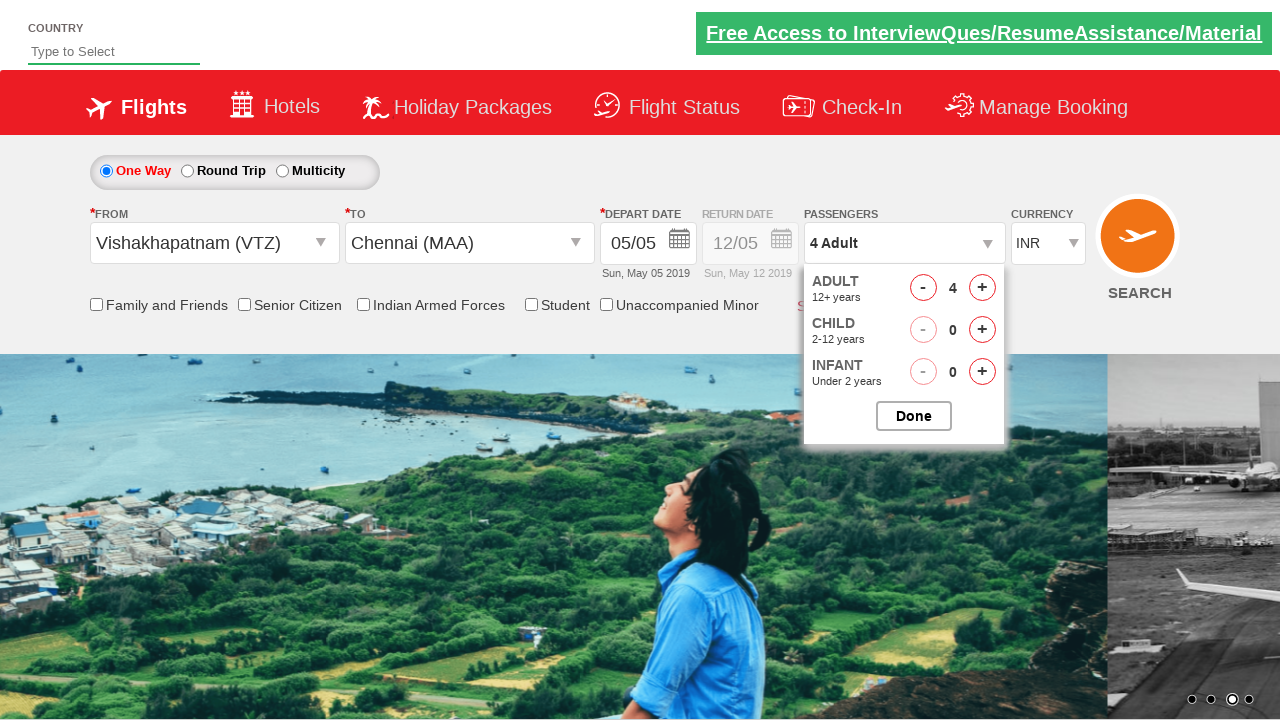

Added adult passenger 4 (total passengers now: 5) at (982, 288) on #hrefIncAdt
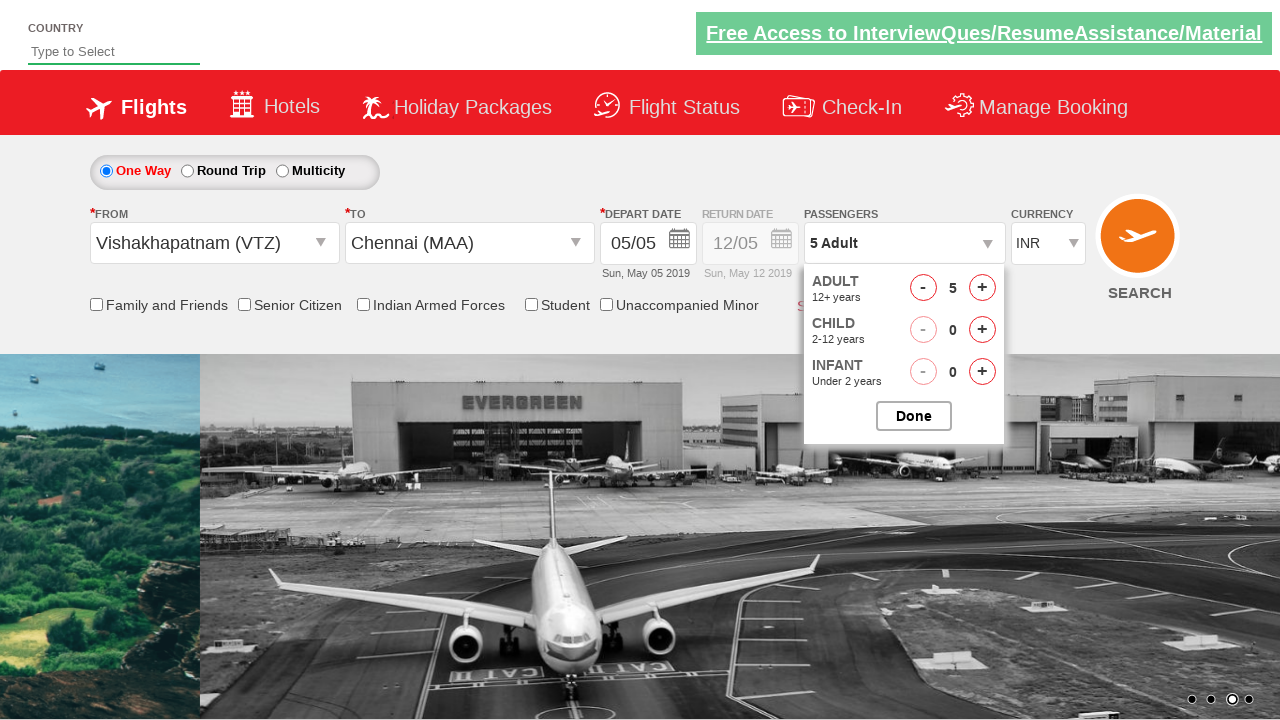

Closed passenger selection popup at (914, 416) on #btnclosepaxoption
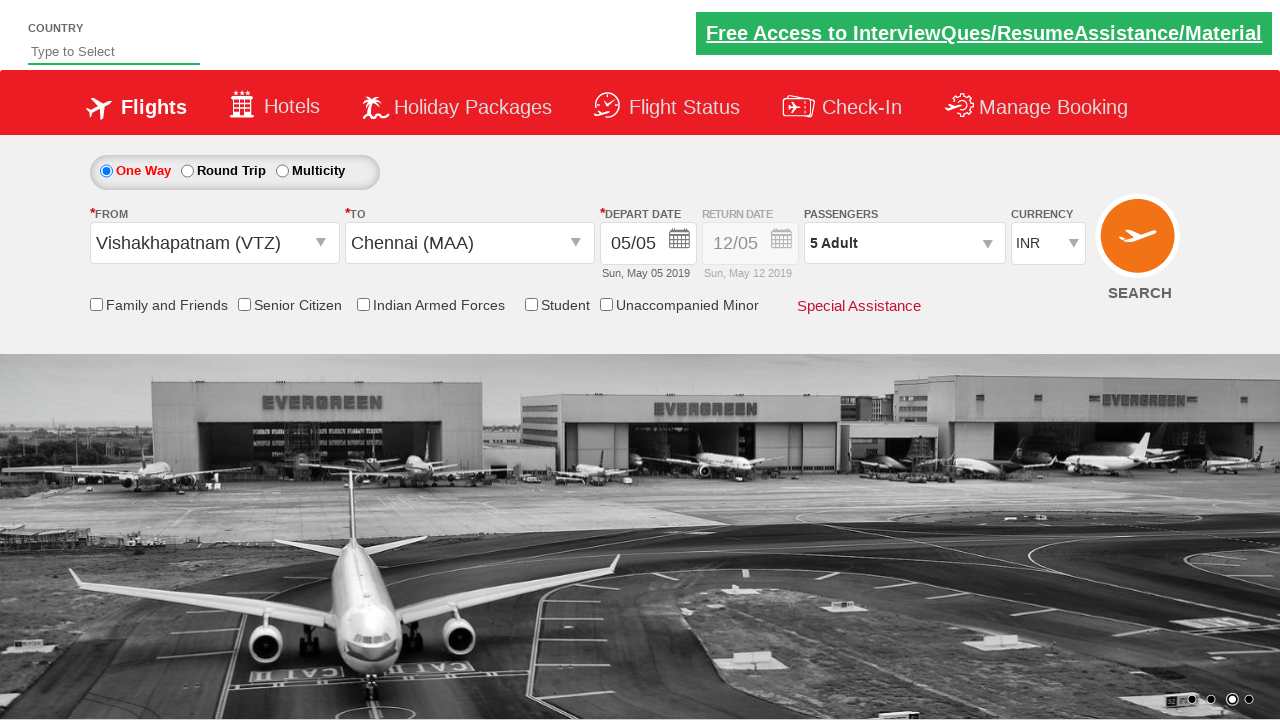

Selected AED currency from dropdown (index 3) on #ctl00_mainContent_DropDownListCurrency
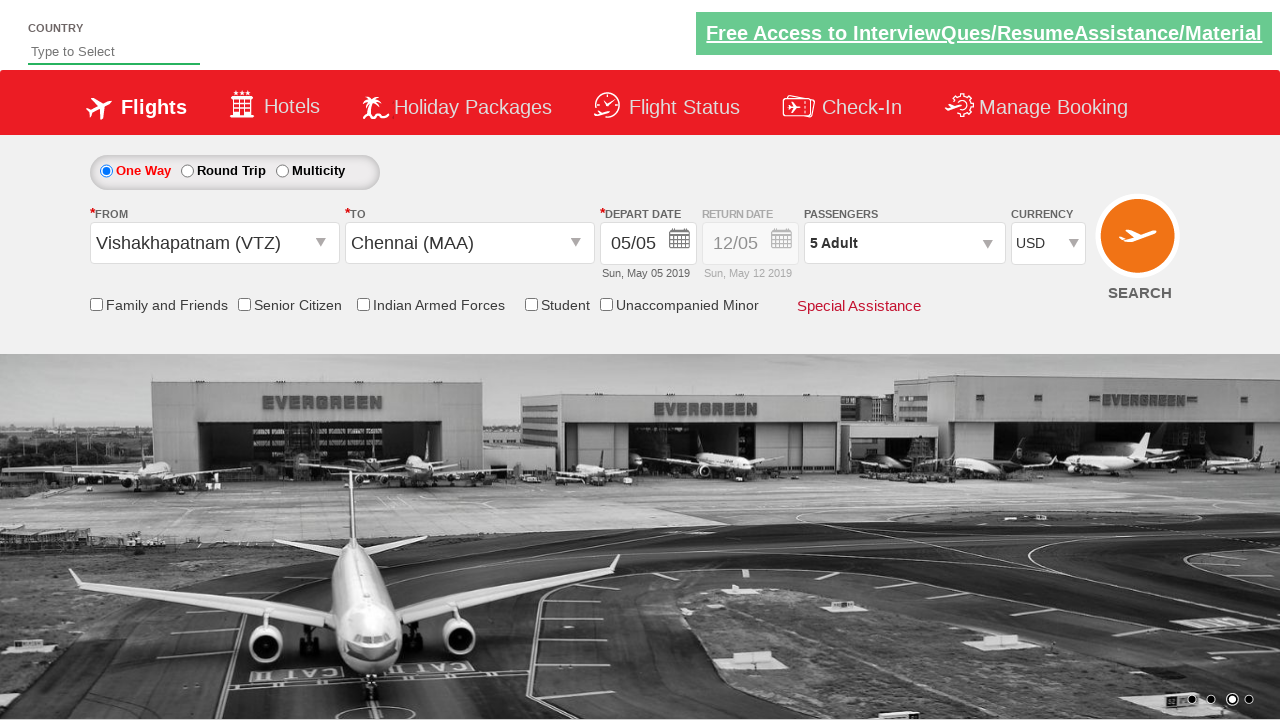

Clicked Find Flights button to search for available flights at (1140, 245) on #ctl00_mainContent_btn_FindFlights
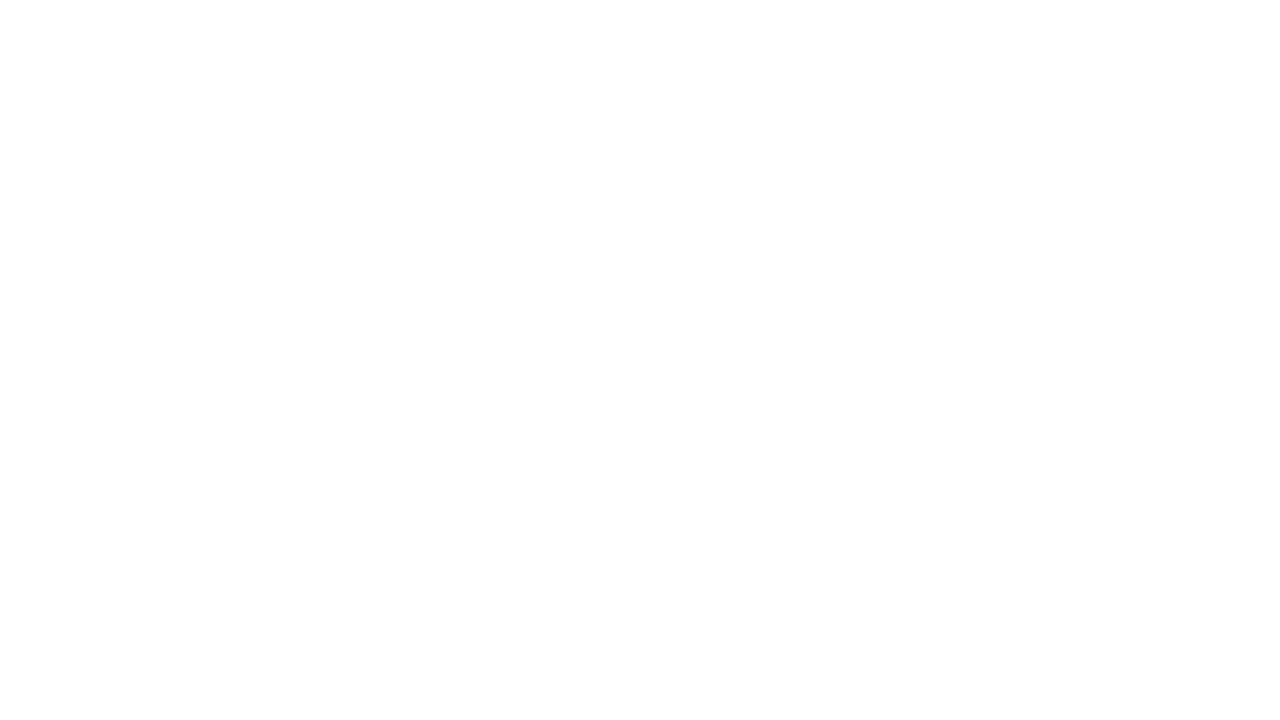

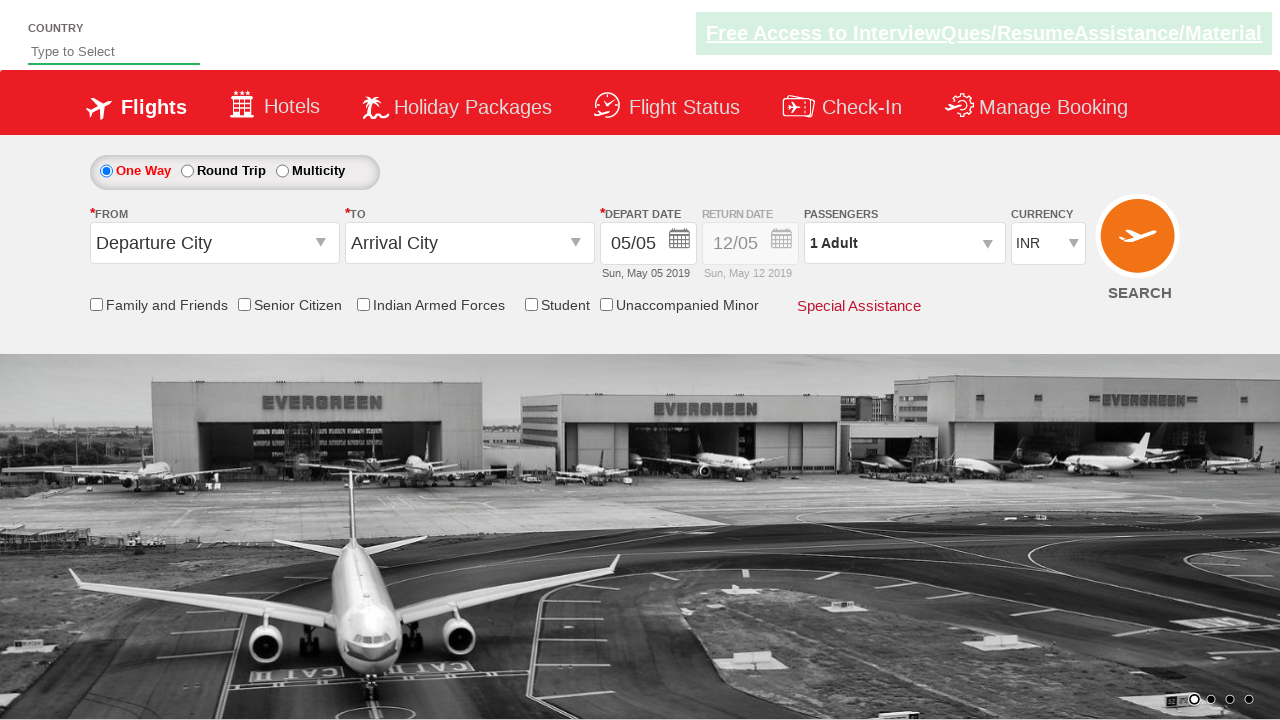